Selects "Setting Up Mobicip" from dropdown and verifies related FAQ questions appear

Starting URL: https://www.mobicip.com/support

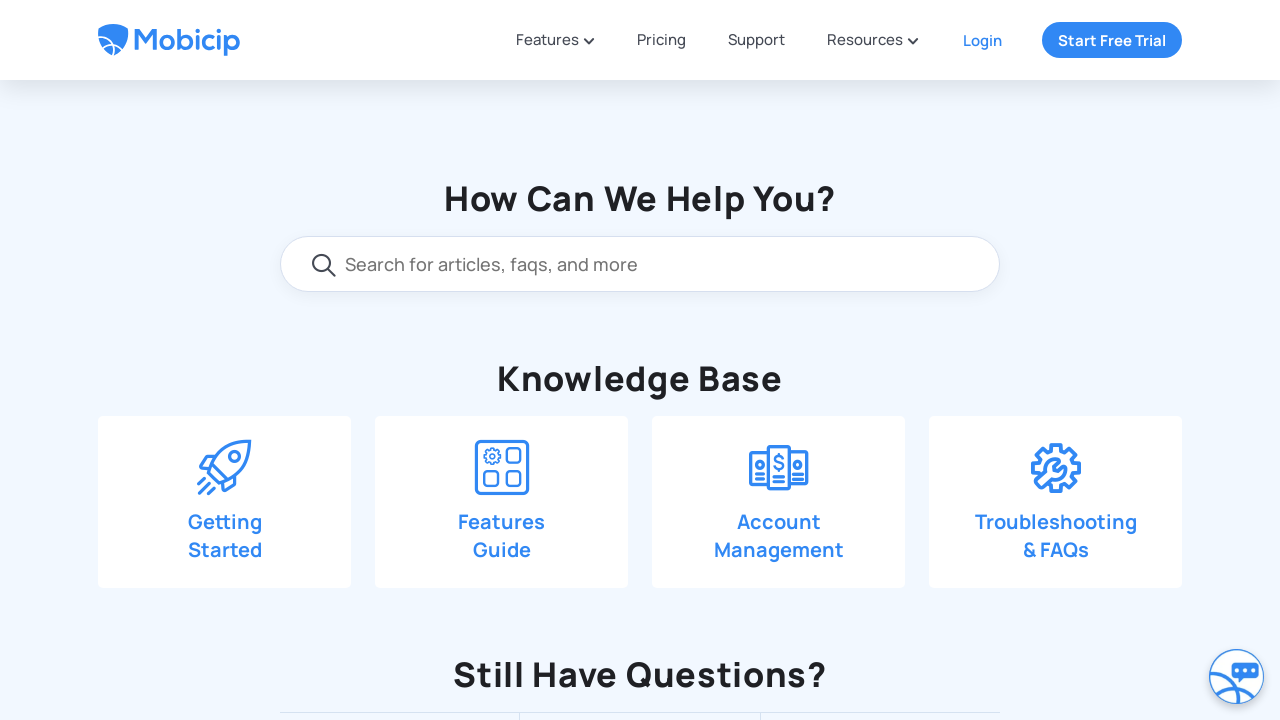

Scrolled page down by 550px to locate 'Drop us a line' section
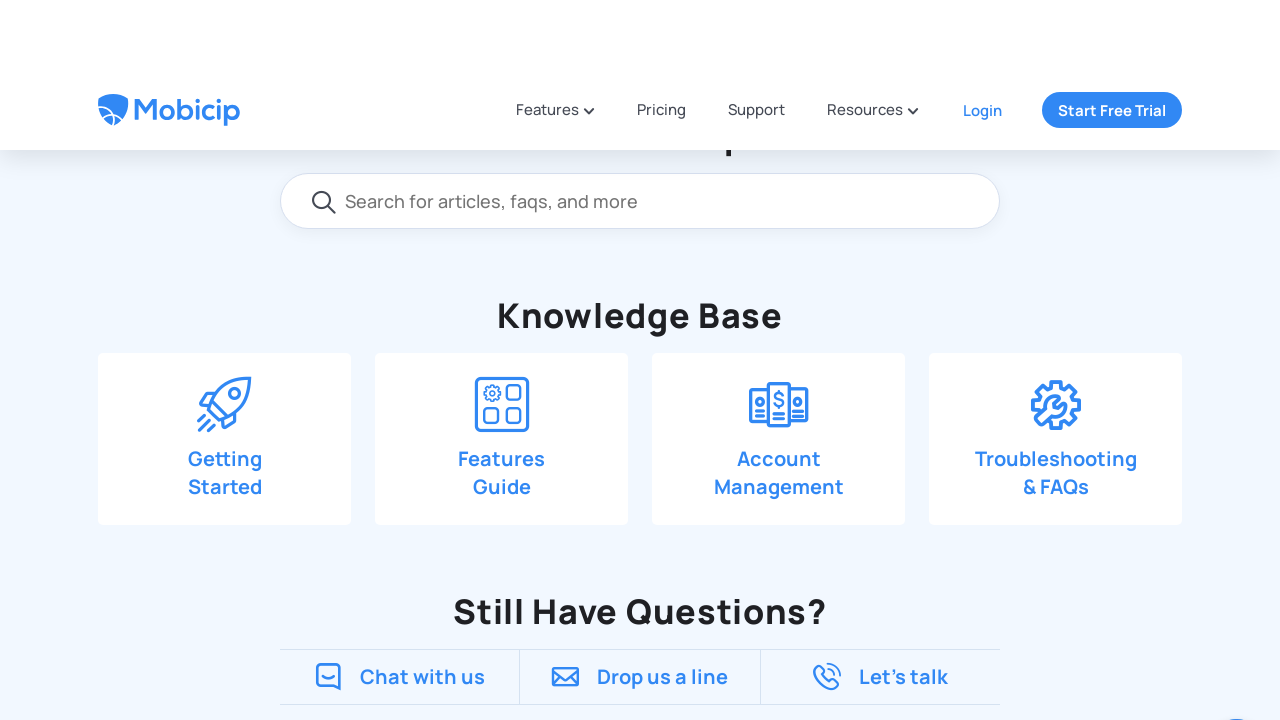

Clicked on 'Drop us a line' section at (663, 190) on span:text('Drop us a line')
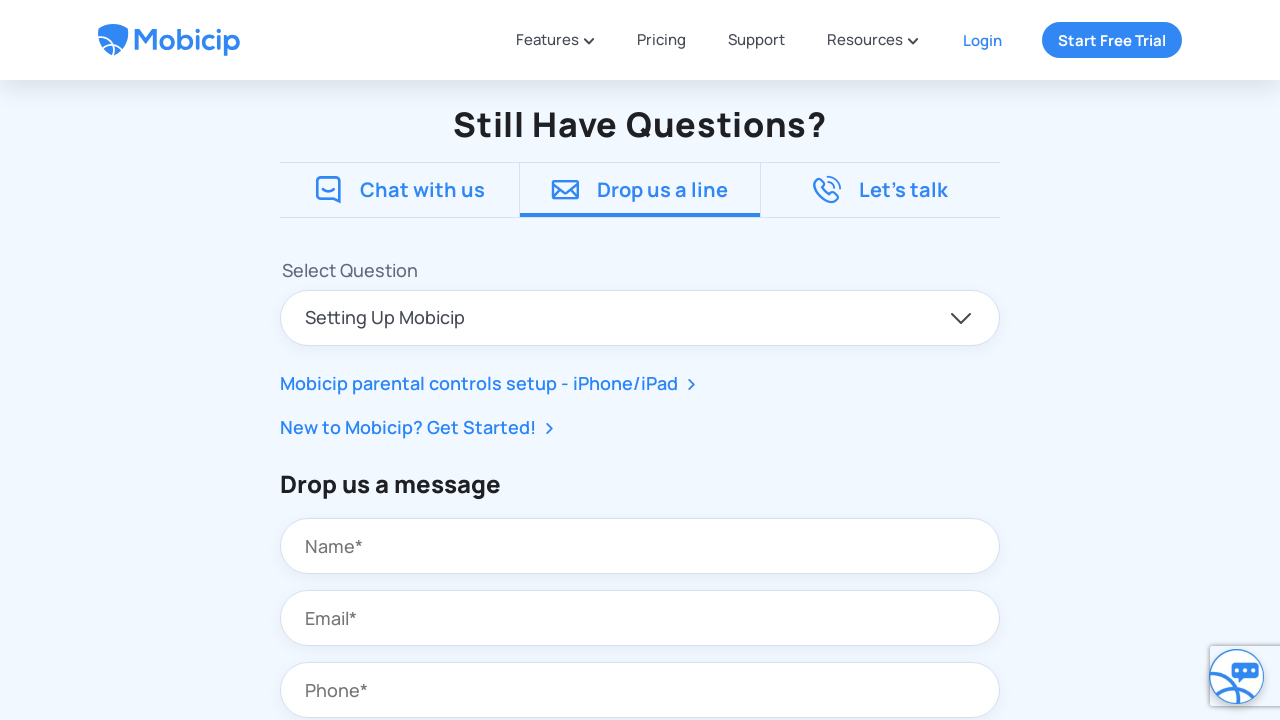

Selected 'Setting Up Mobicip' from the dropdown menu on //p[text()='Select Question']/following::select
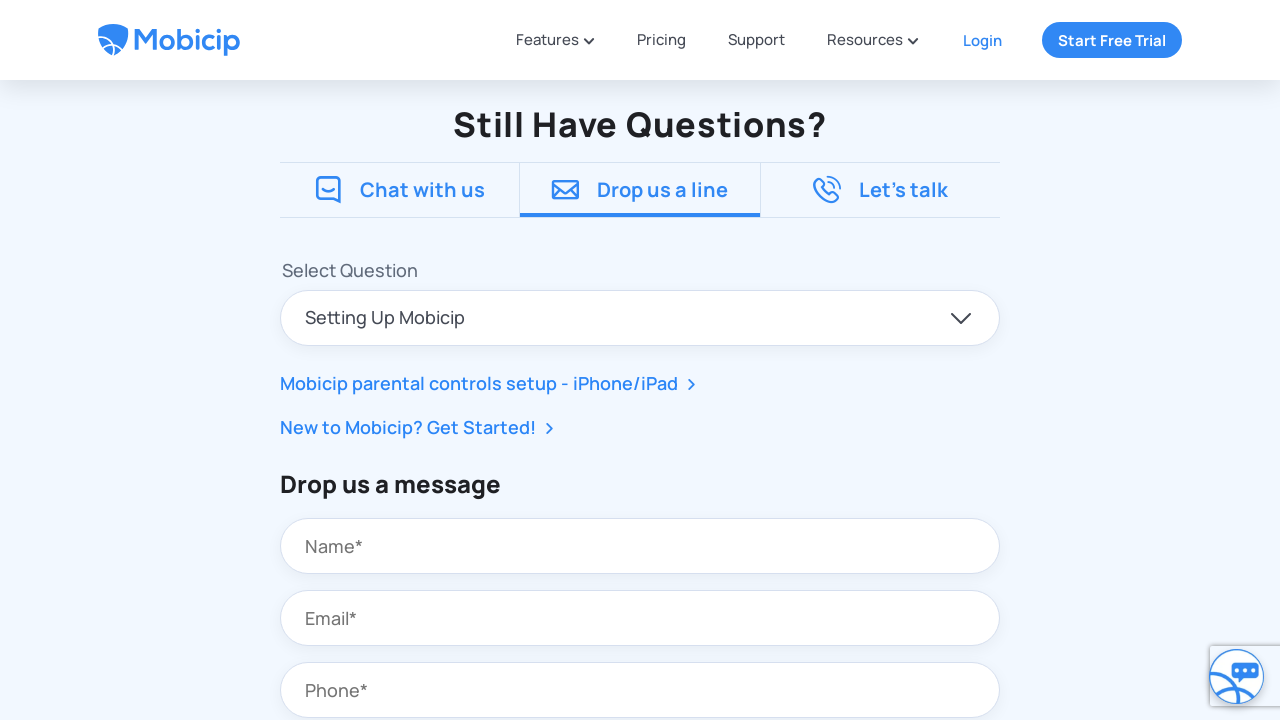

Verified 'Mobicip parental controls setup - iPhone/iPad' FAQ question appeared
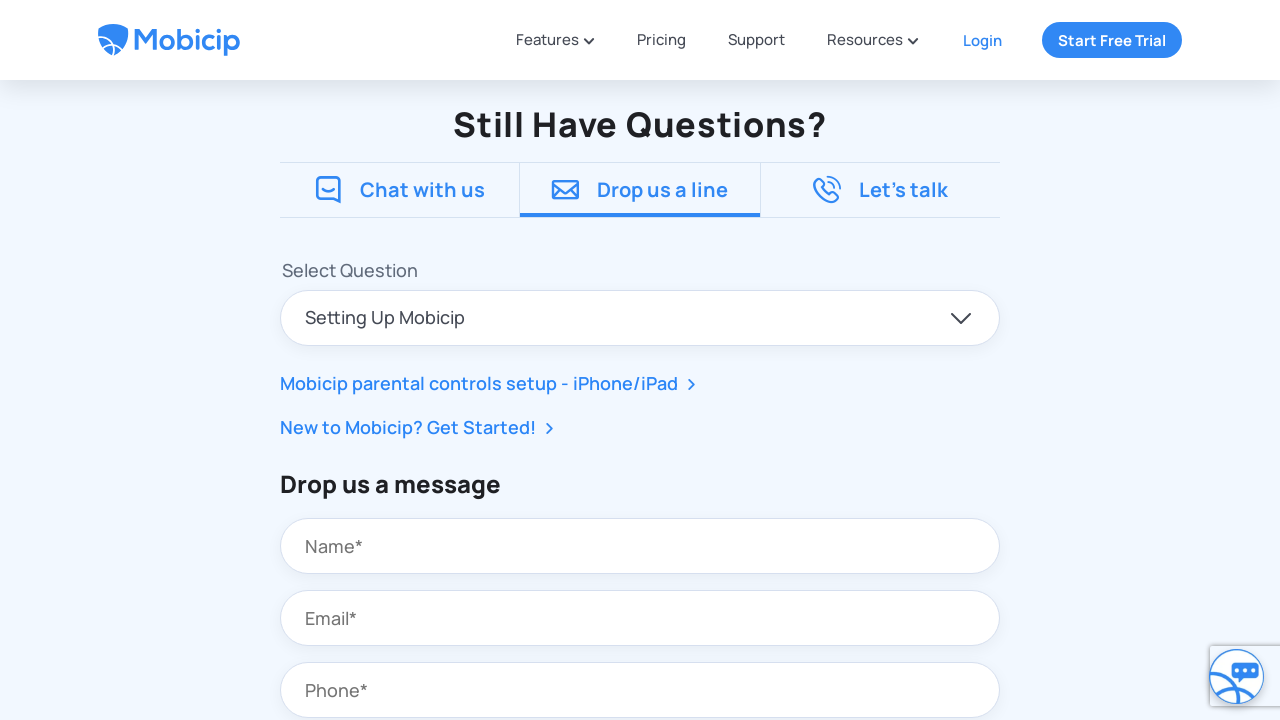

Verified 'New to Mobicip? Get Started!' FAQ question appeared
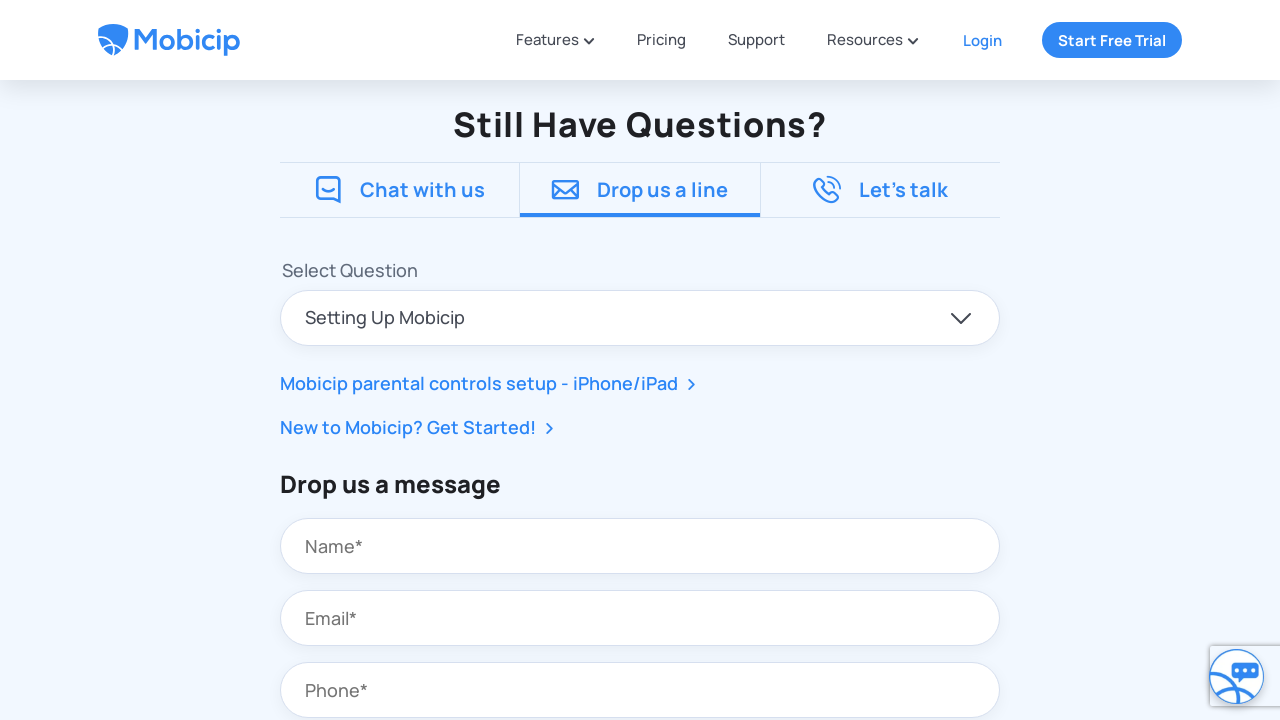

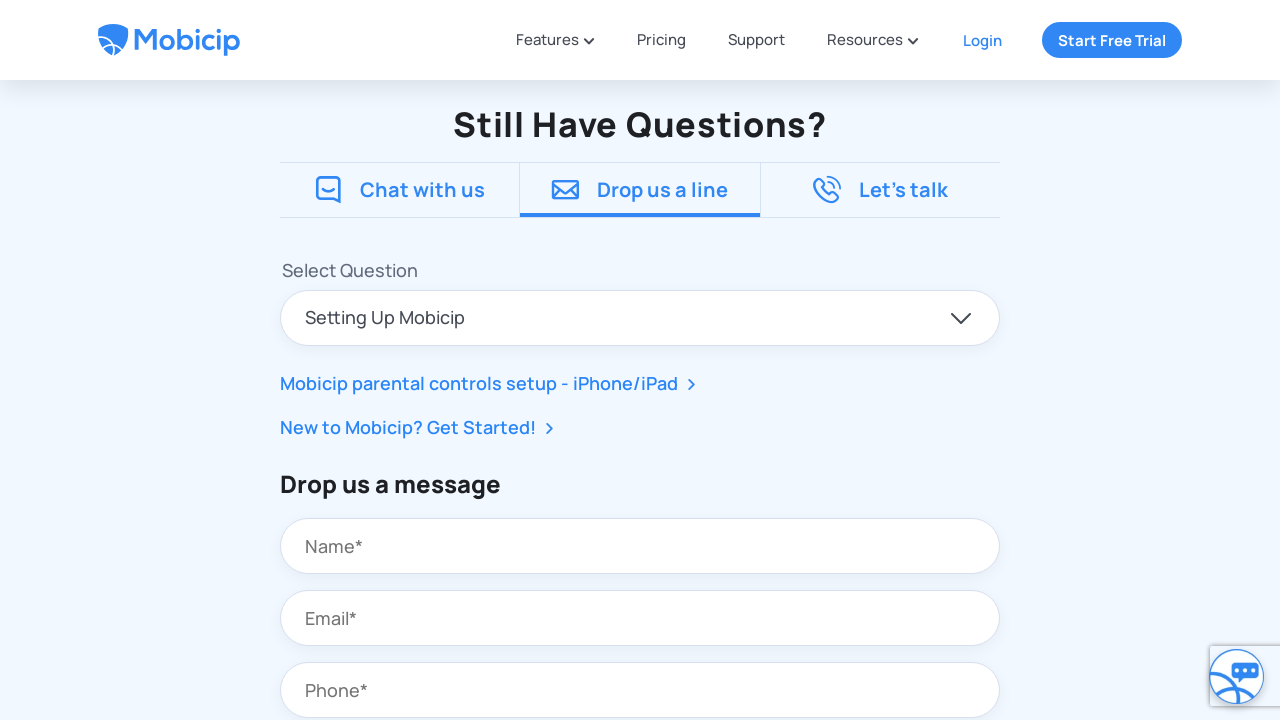